Tests window handling functionality by clicking a link that opens a new window, switching to the new window, verifying its title, closing it, and switching back to the original window.

Starting URL: https://the-internet.herokuapp.com/windows

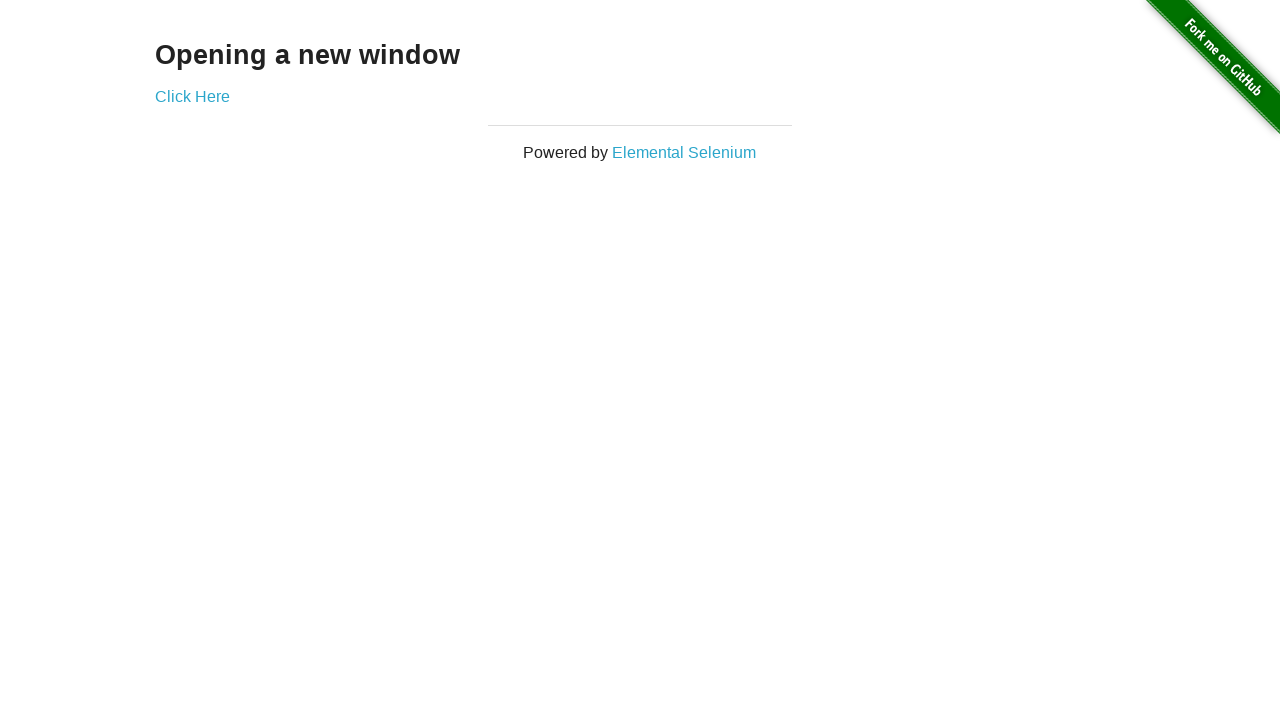

Waited for 'Opening a new window' heading to be visible
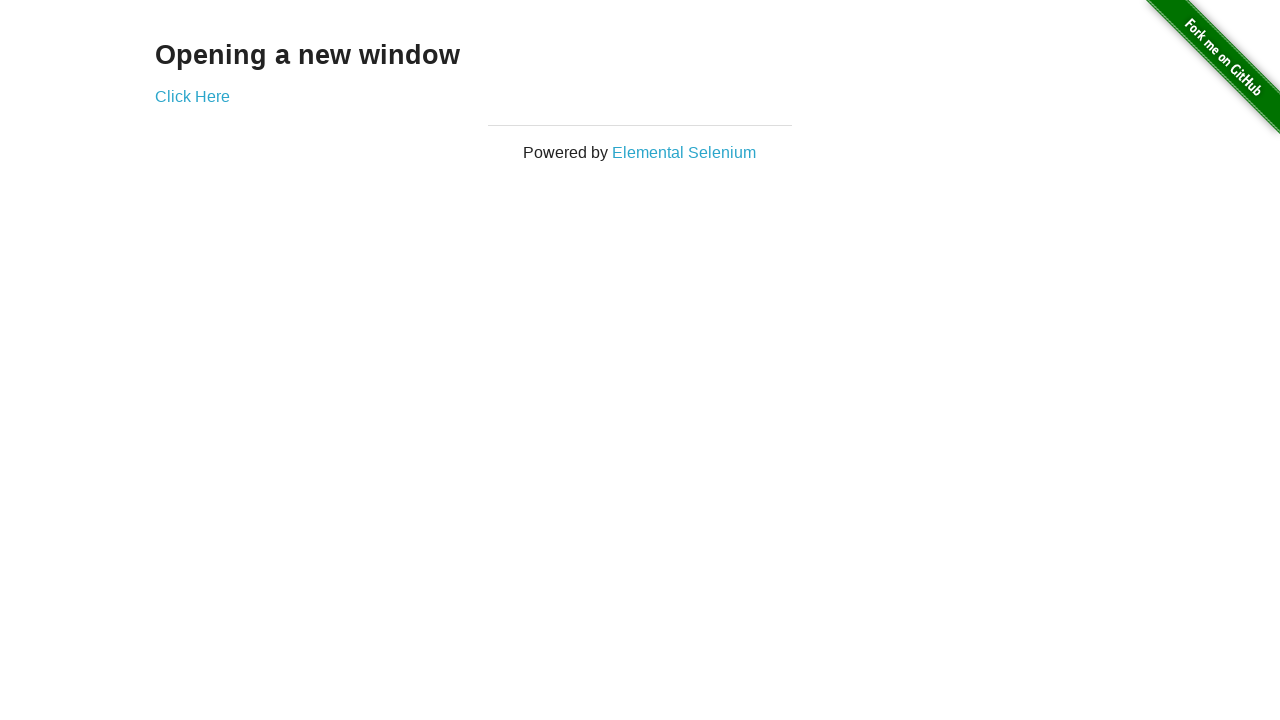

Clicked 'Click Here' link to open new window at (192, 96) on text=Click Here
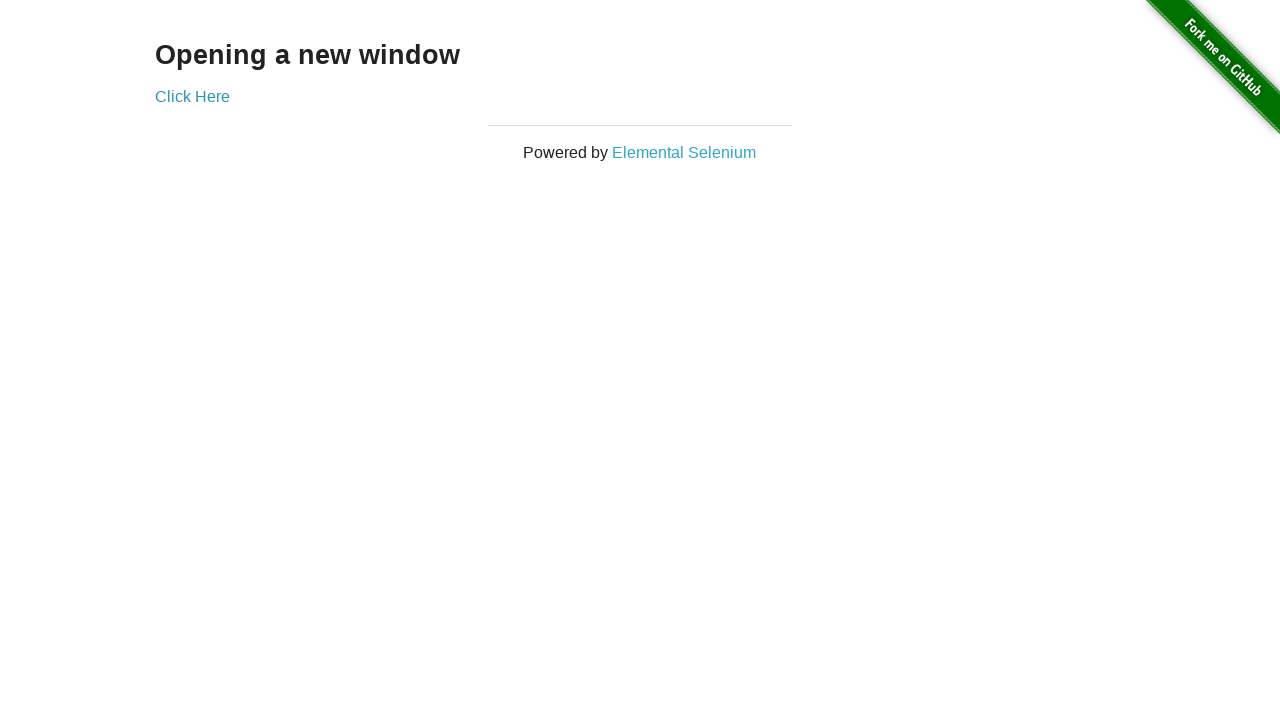

New window opened and captured
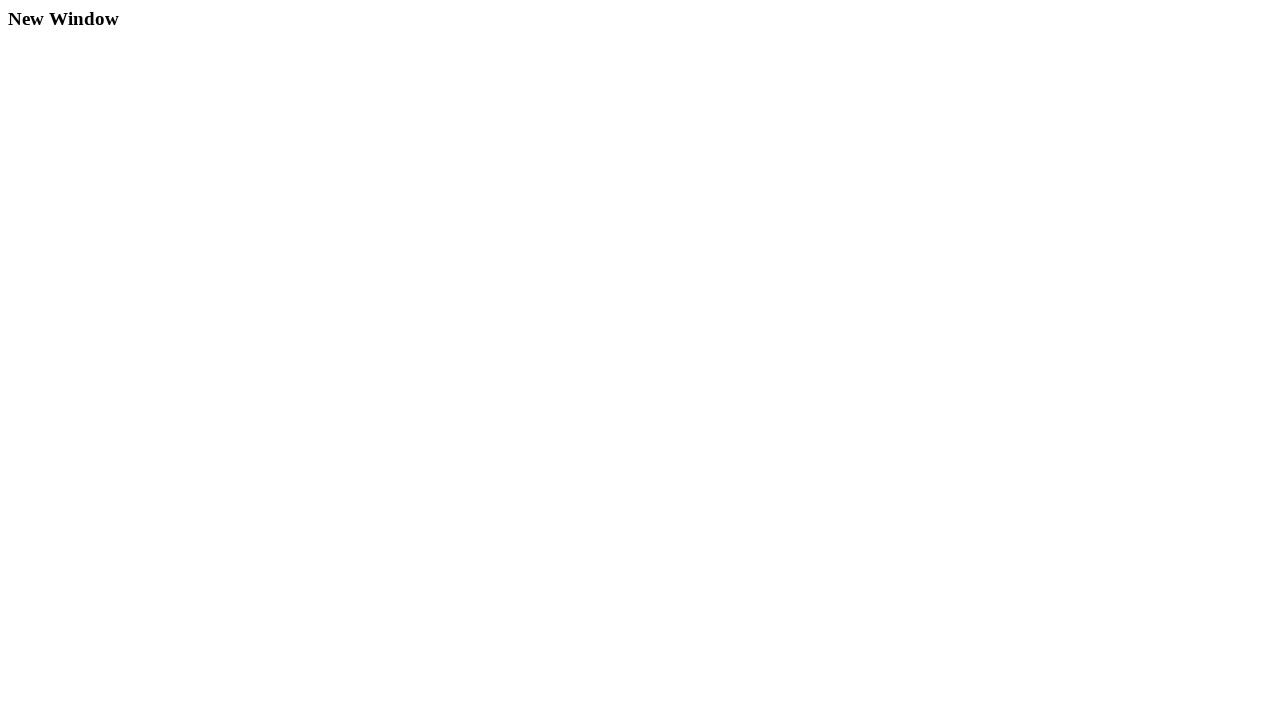

New window finished loading
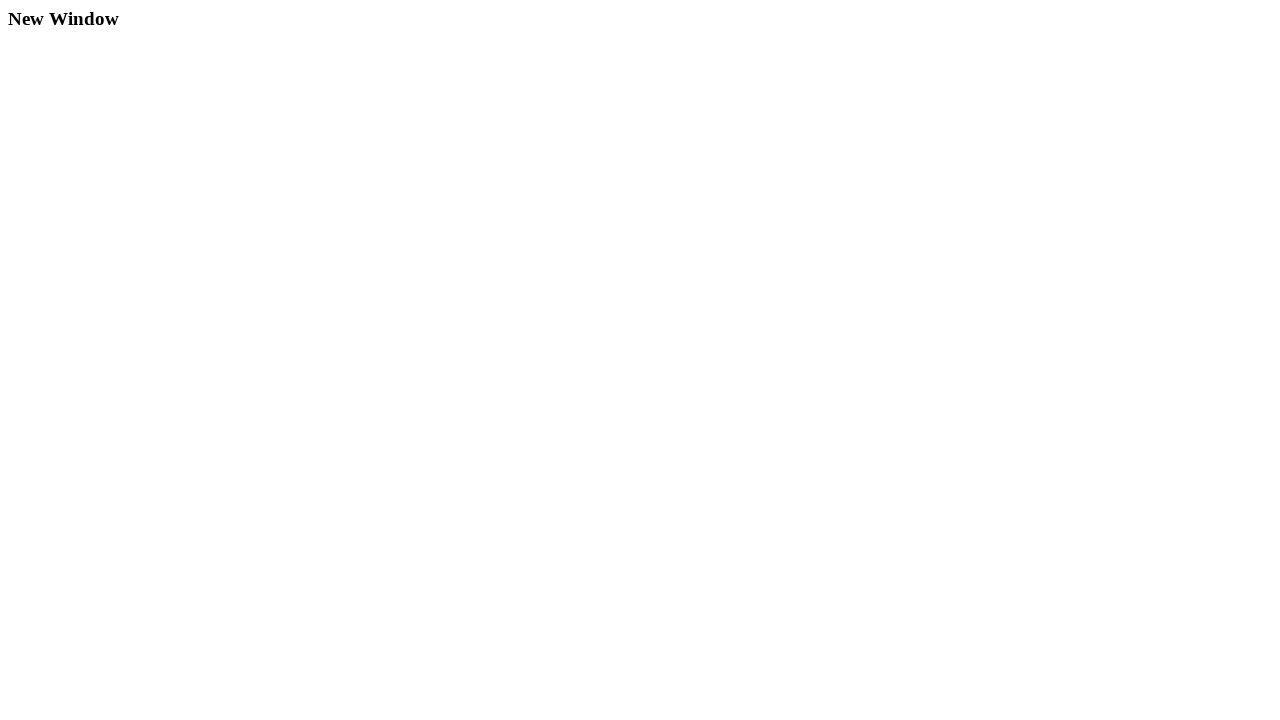

Verified new window title is 'New Window'
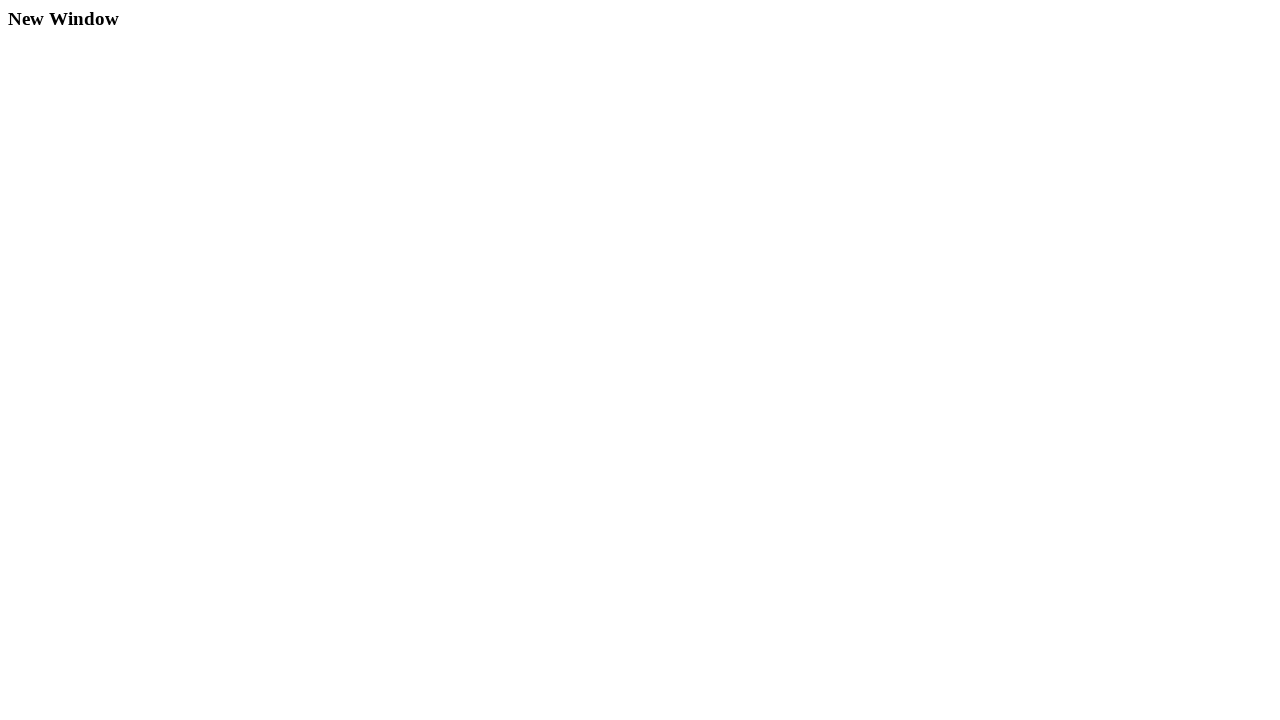

Closed new window
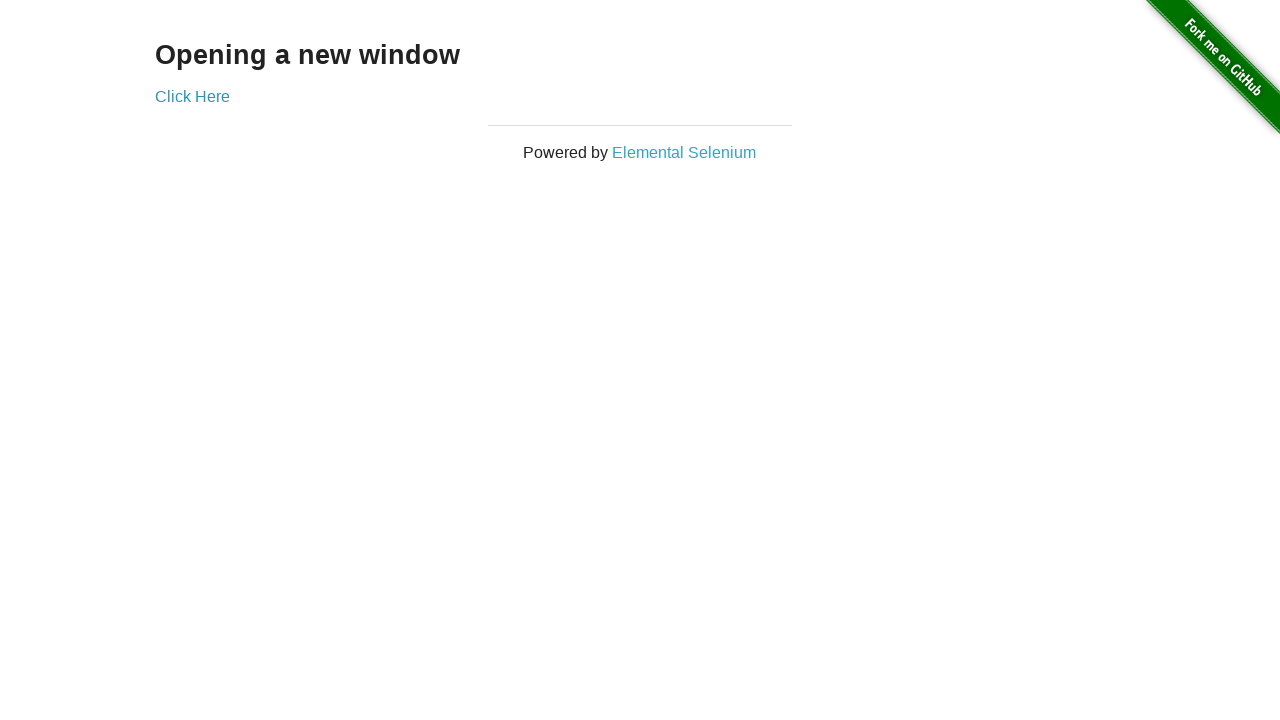

Verified original window title is 'The Internet'
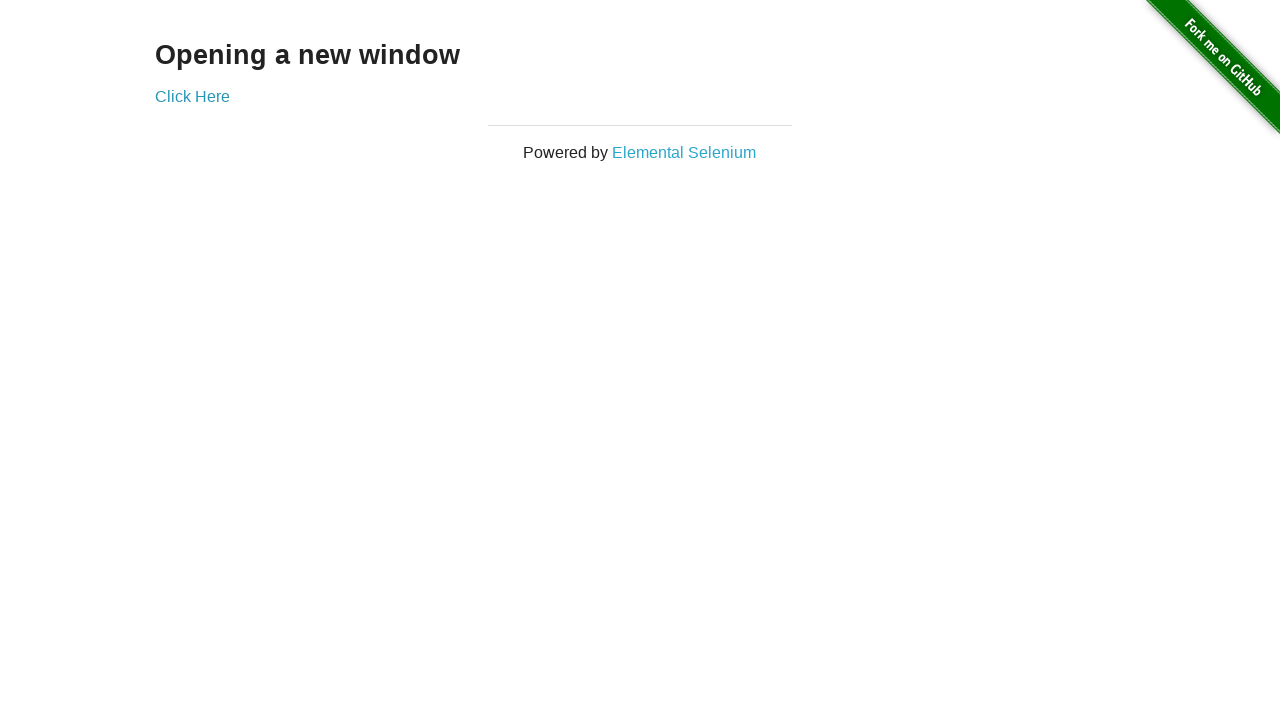

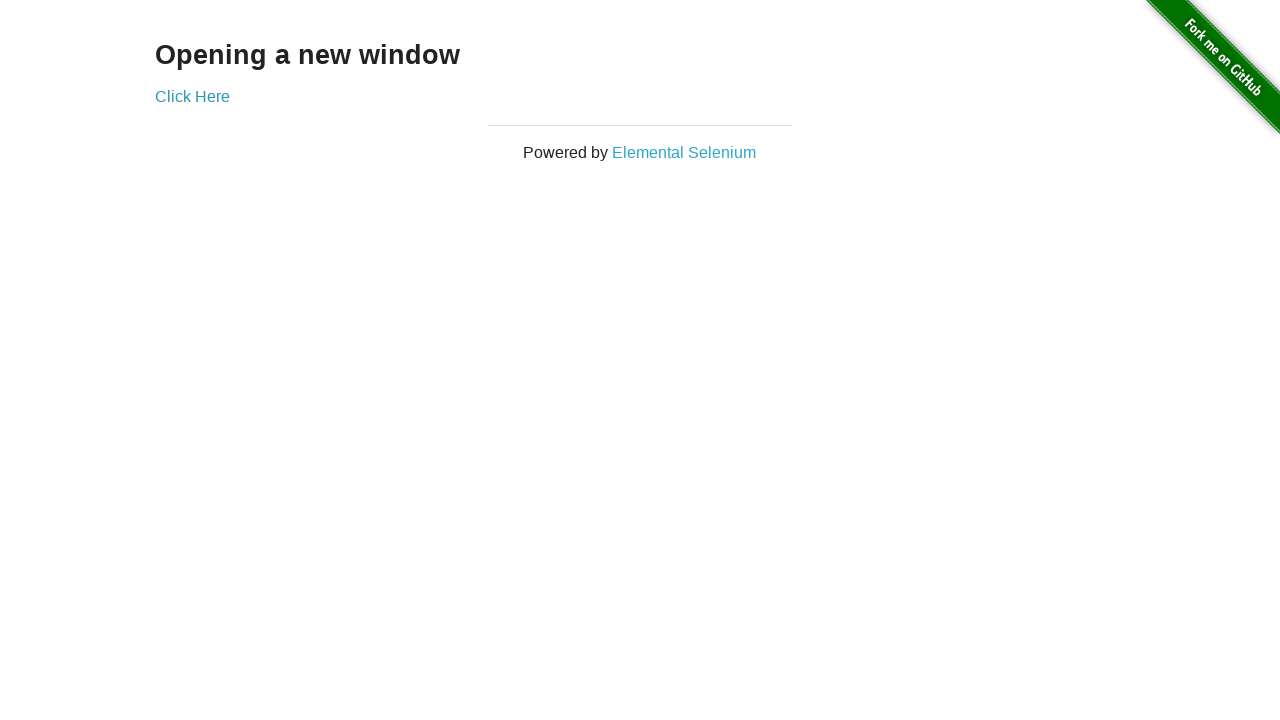